Tests window/tab handling functionality by clicking a button that opens new windows and then iterating through all open window handles to verify they can be accessed.

Starting URL: http://demo.automationtesting.in/Windows.html

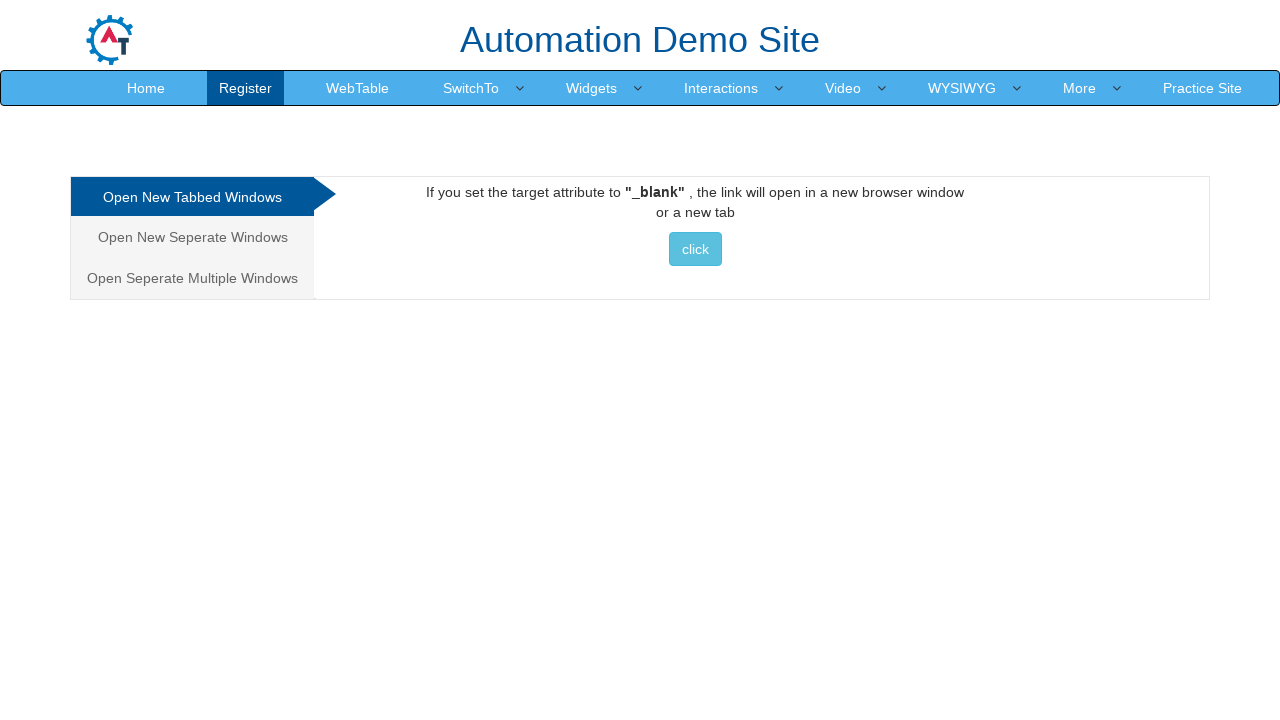

Clicked tabbed window button to open new window/tab at (695, 249) on xpath=//*[@id='Tabbed']/a/button[1]
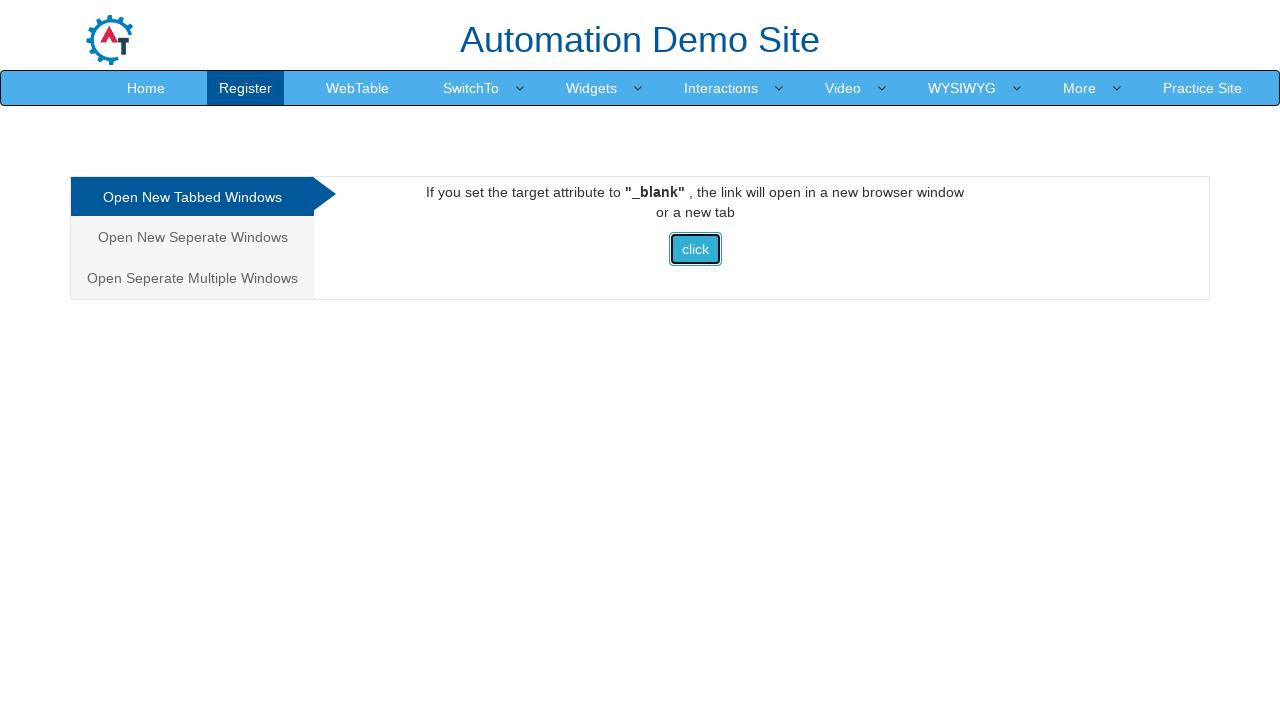

Waited 500ms for new window to open
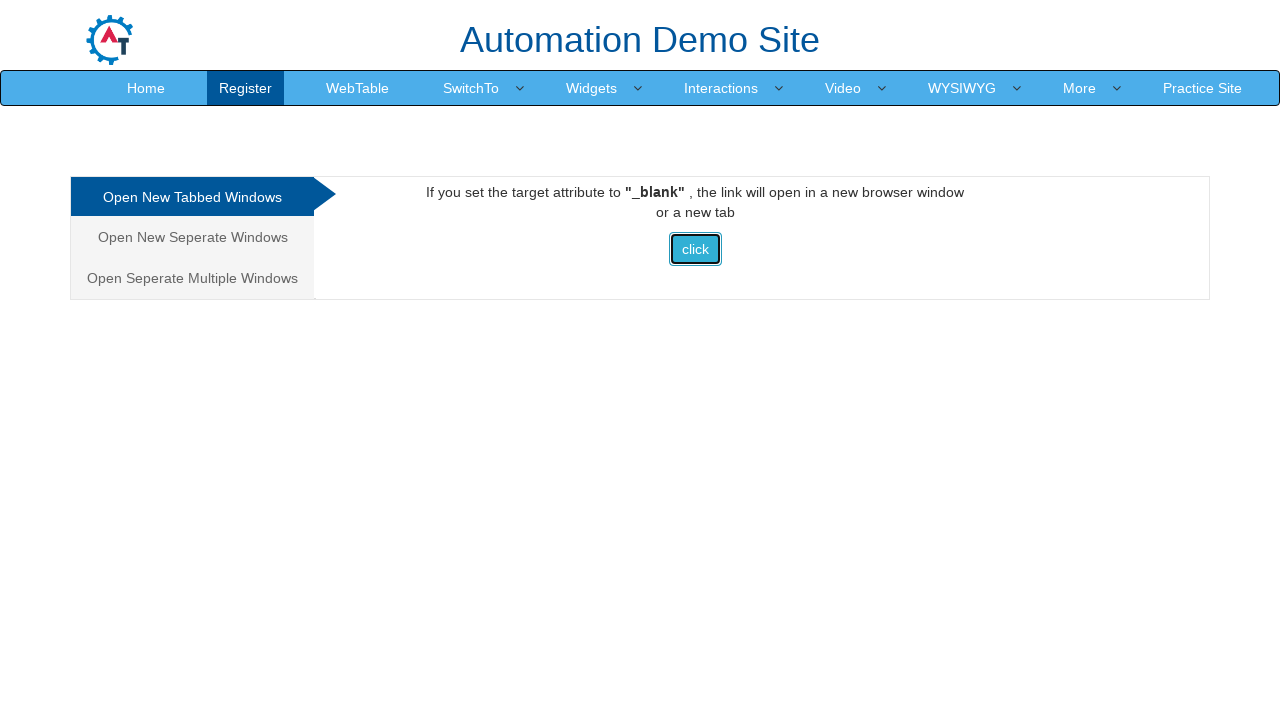

Retrieved all open pages/windows from context
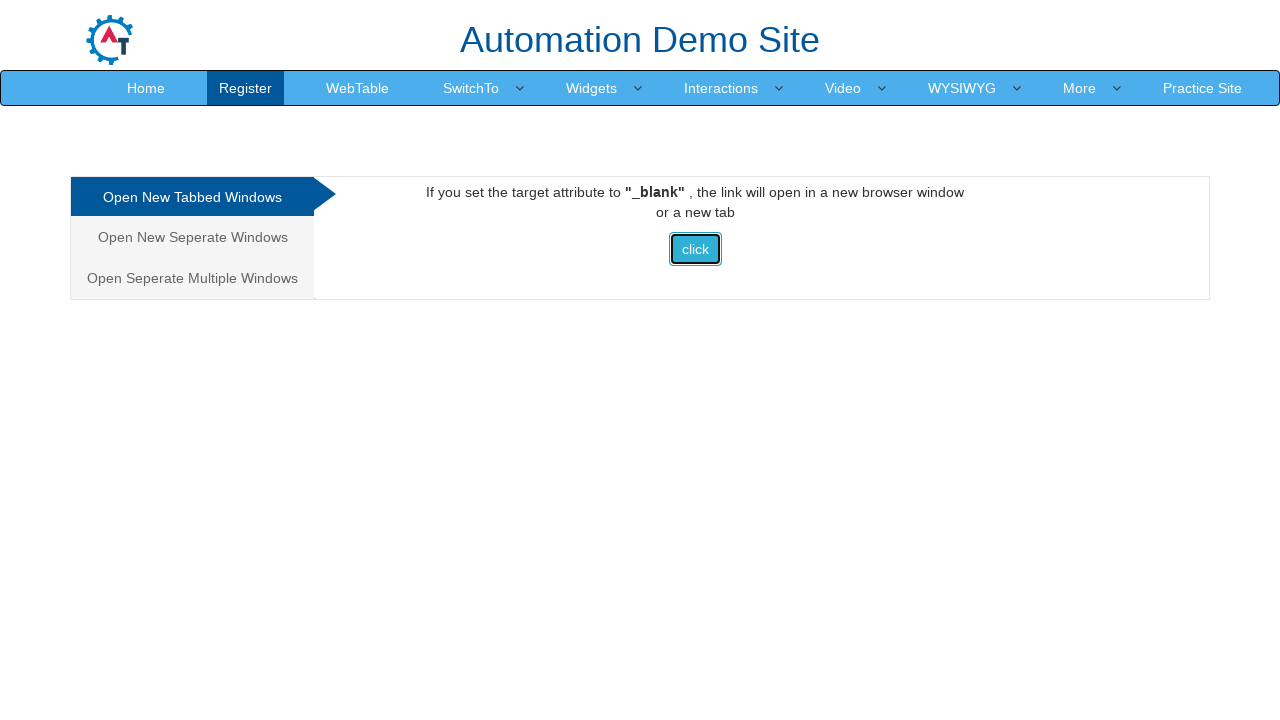

Brought page to front
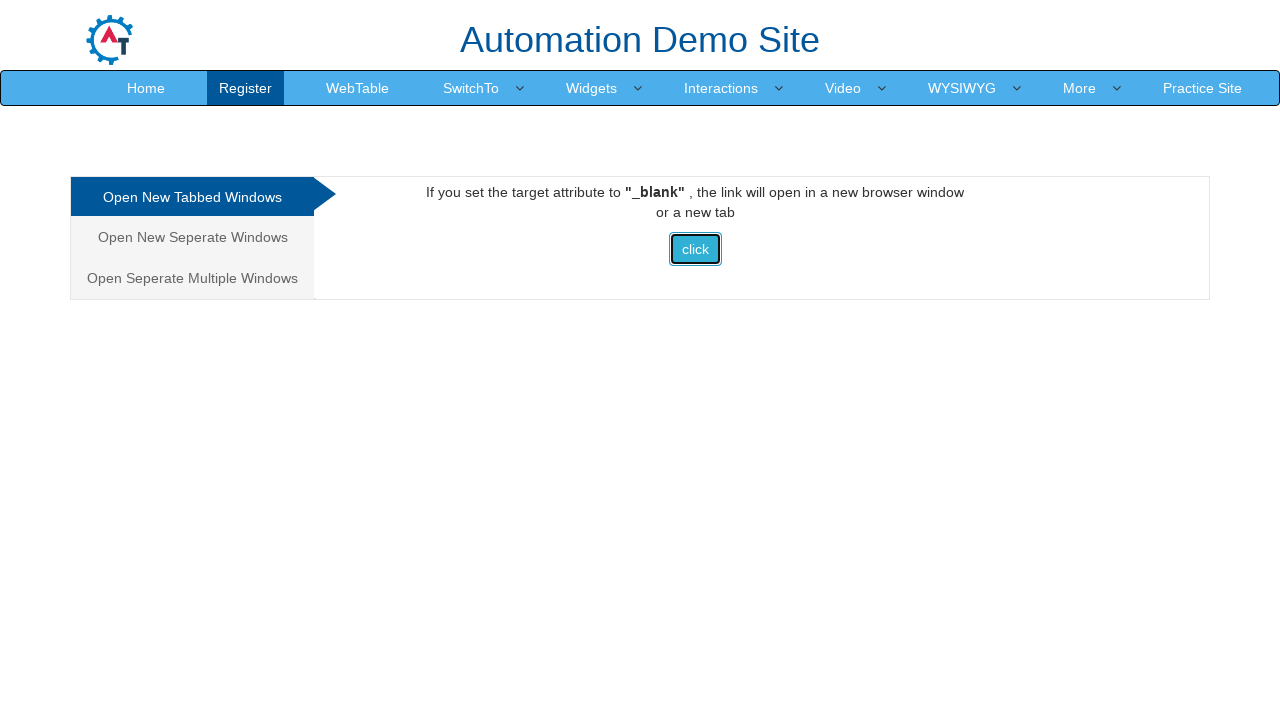

Retrieved page title: Frames & windows
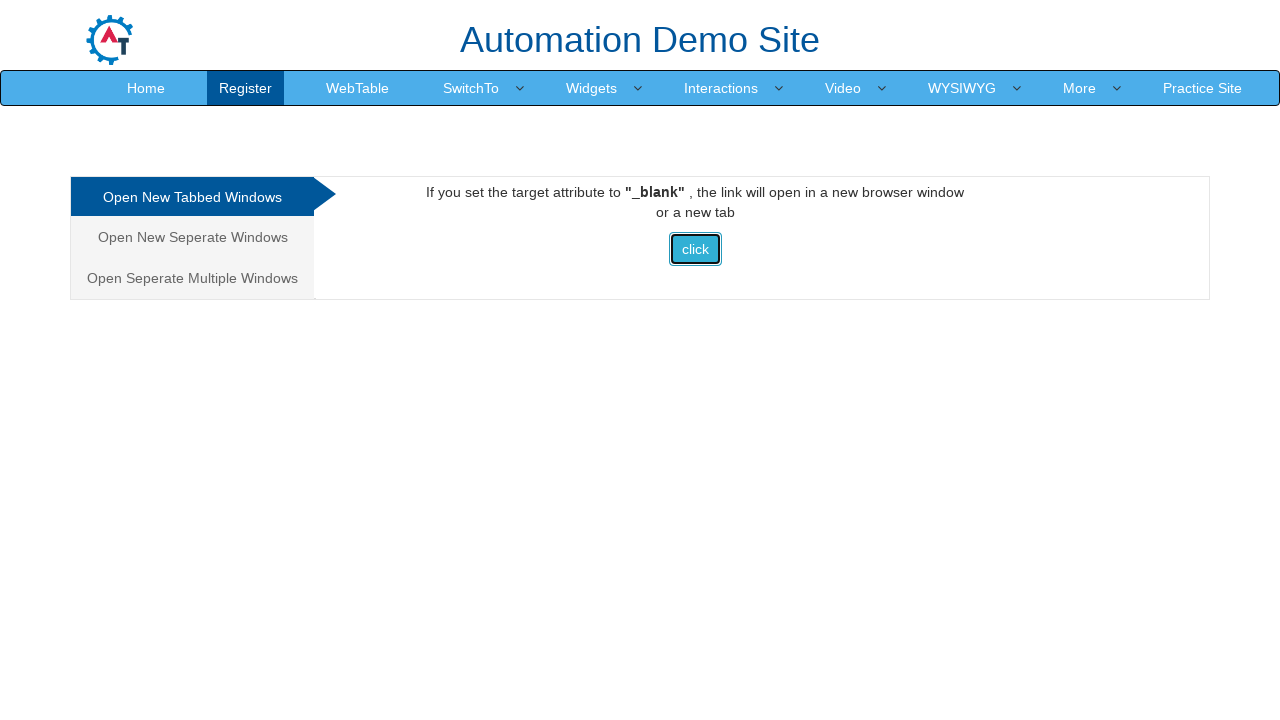

Brought page to front
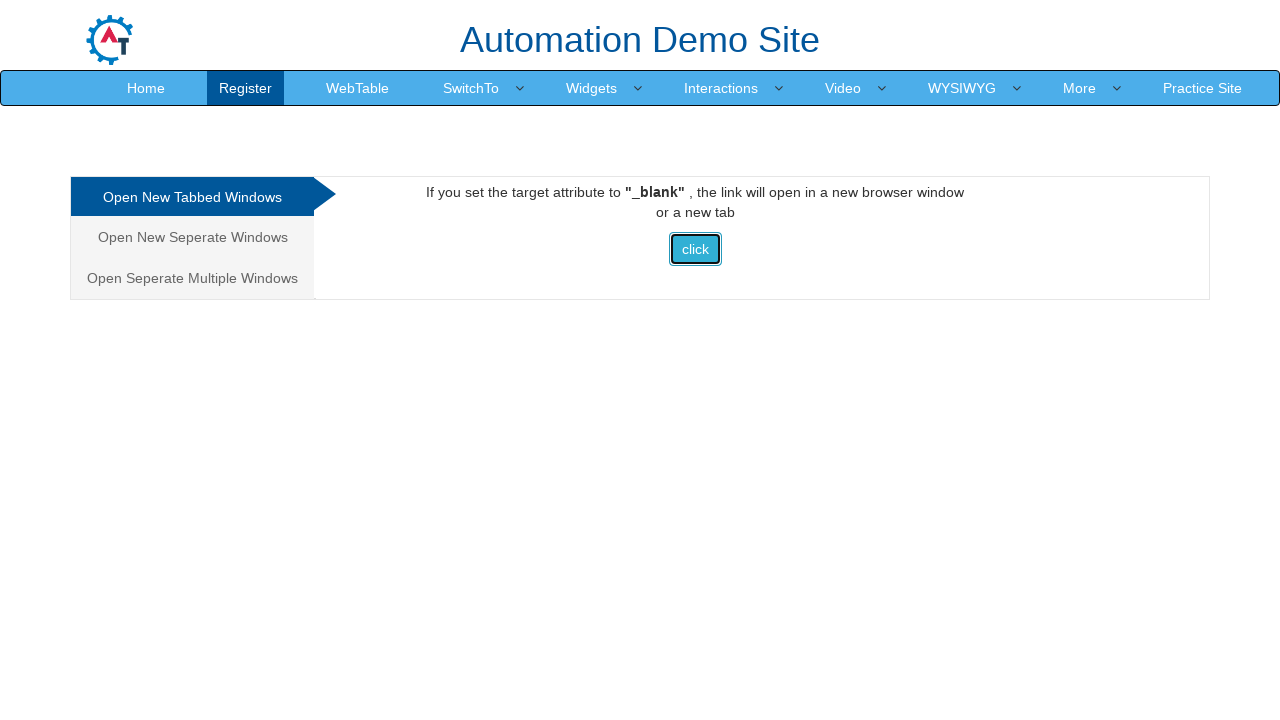

Retrieved page title: Selenium
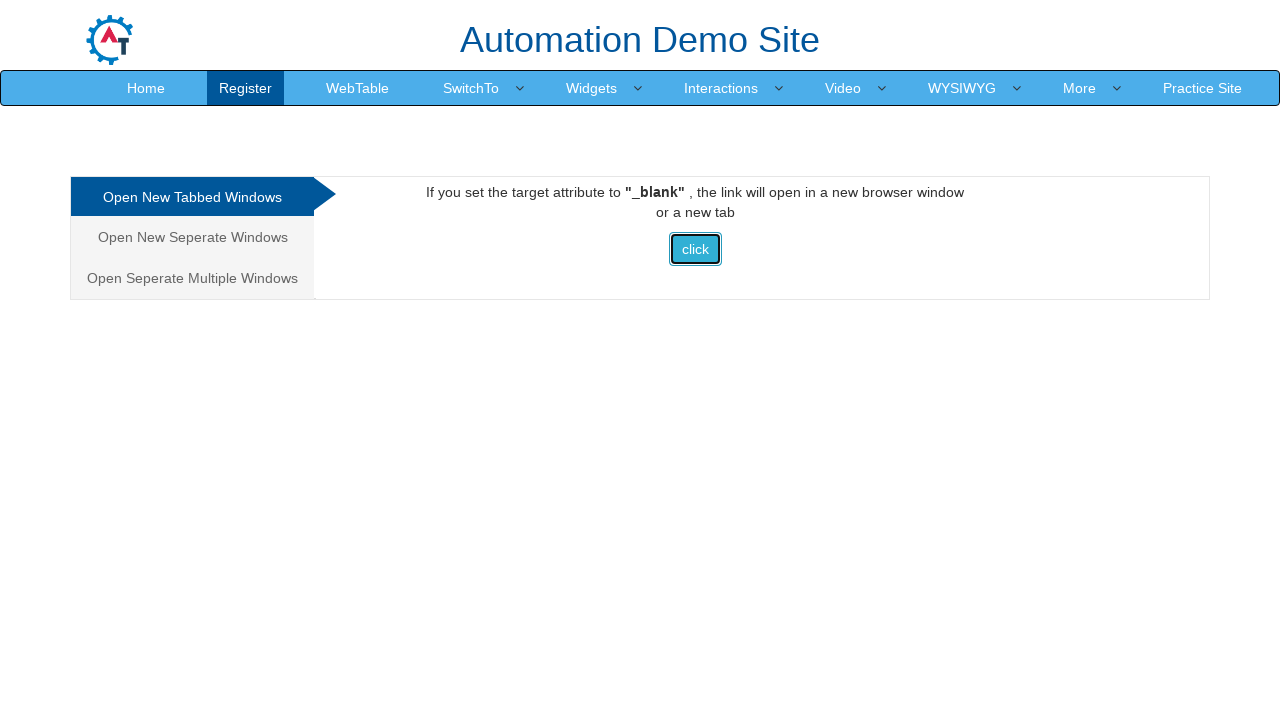

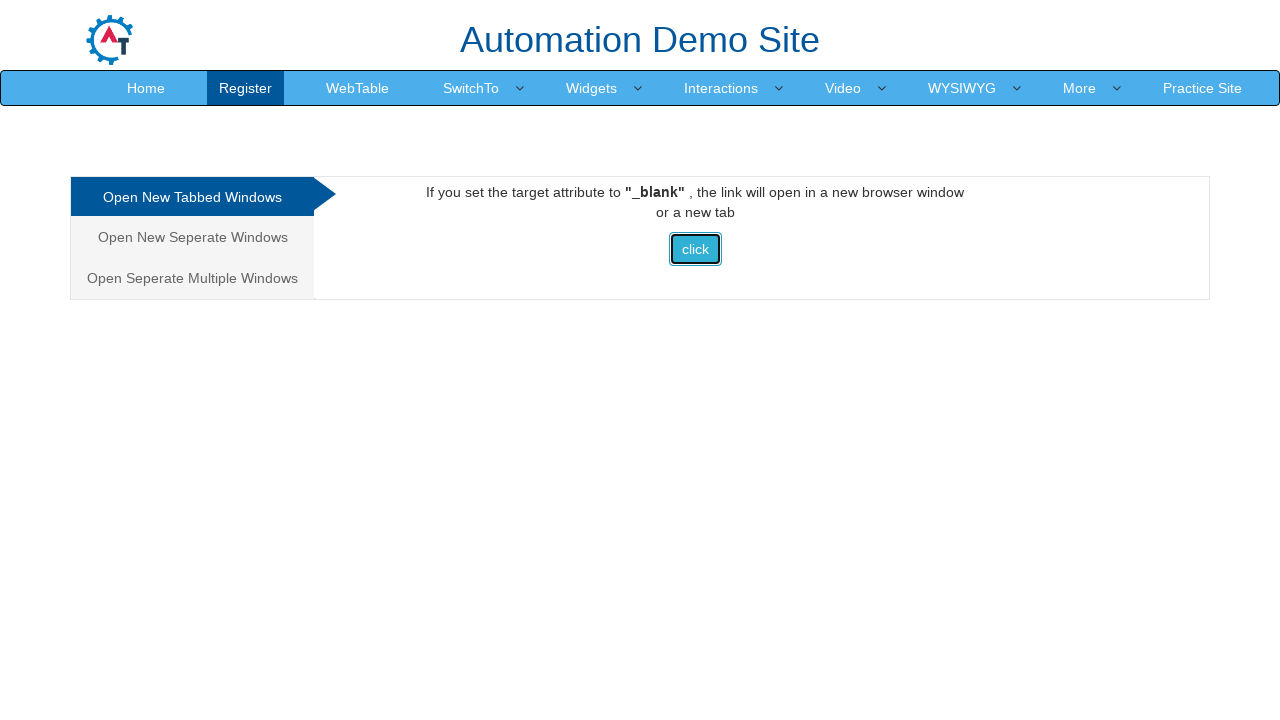